Tests navigation to Privacy page and verifies that Privacy Policy heading is displayed

Starting URL: https://www.riproad.com

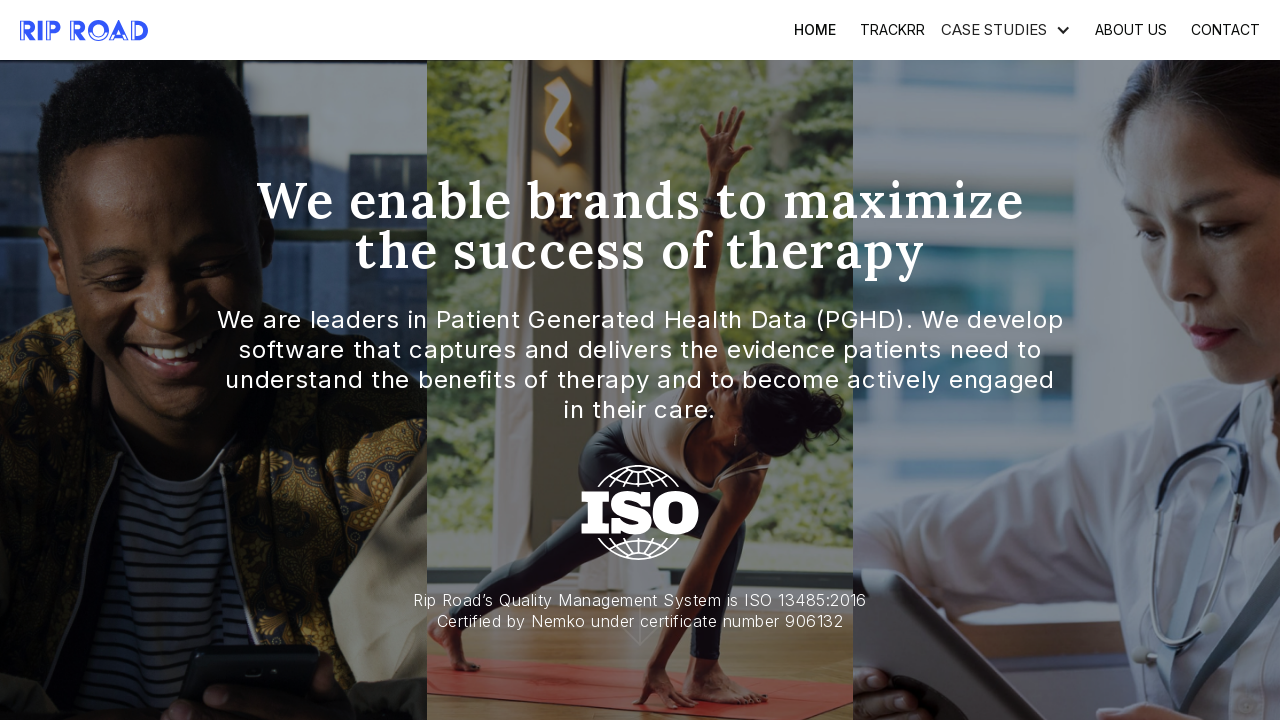

Navigated to https://www.riproad.com
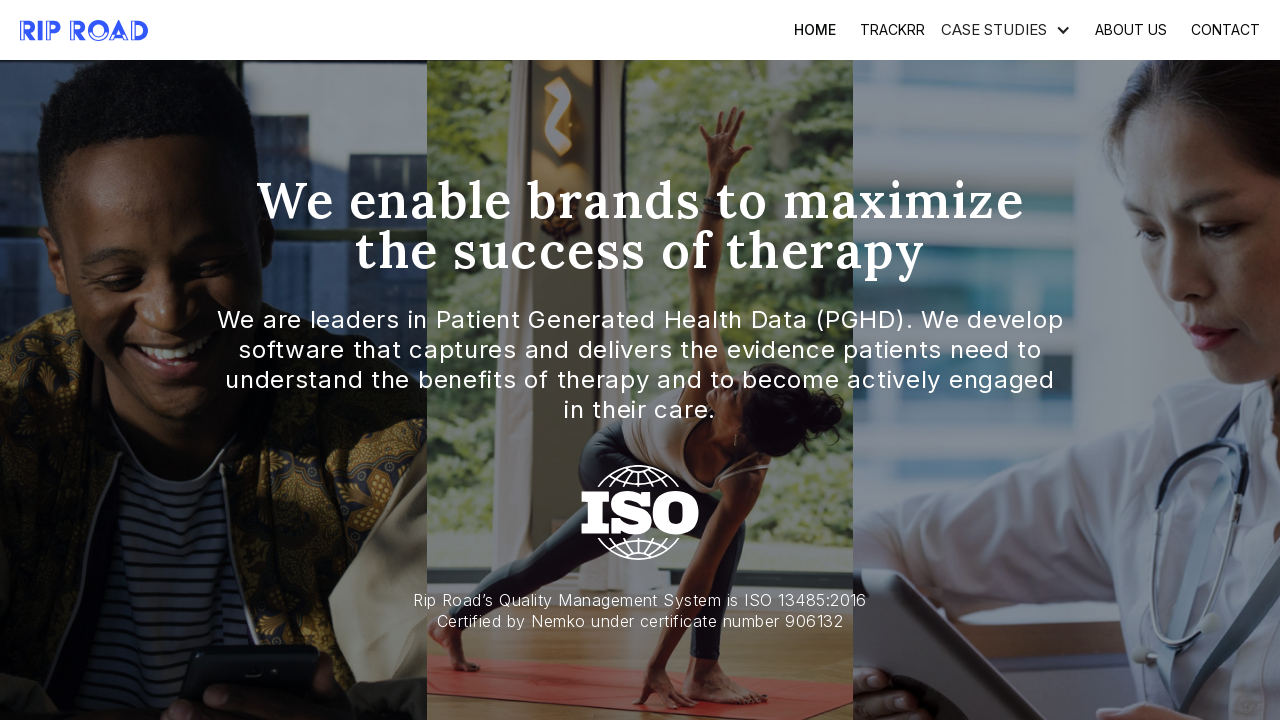

Clicked on Privacy link at (1046, 361) on xpath=//a[.='Privacy']
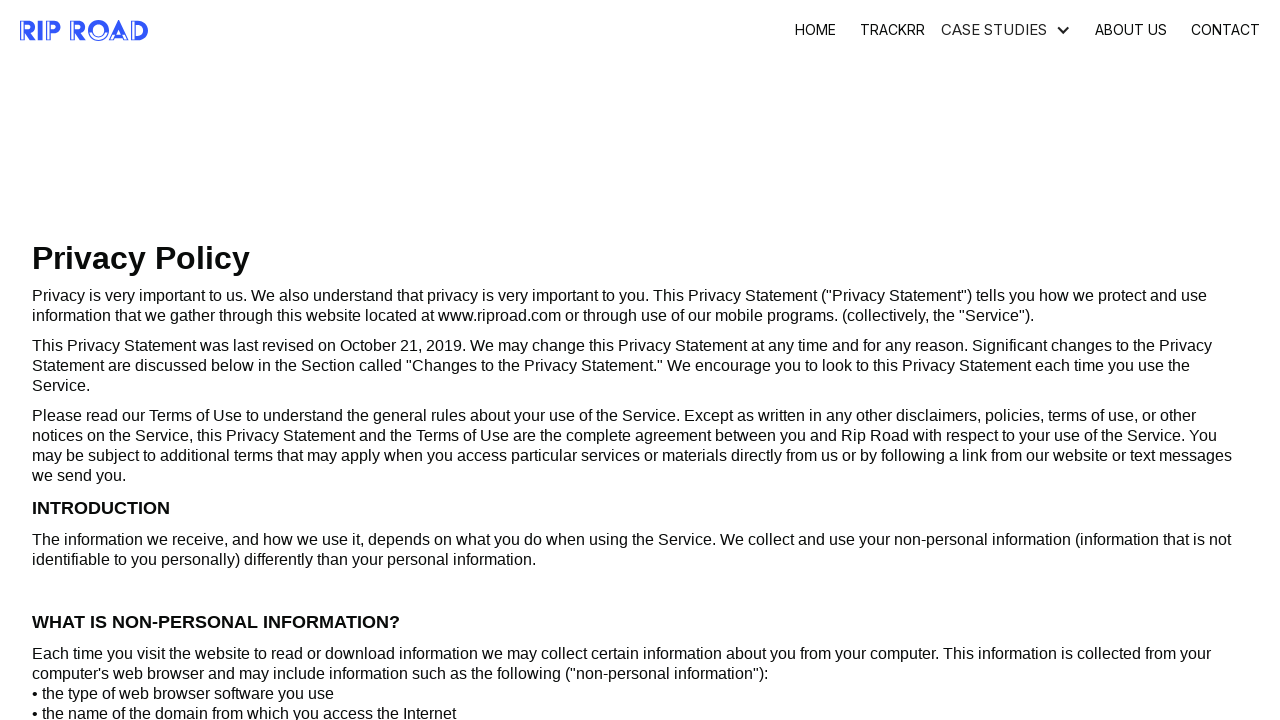

Privacy Policy heading is displayed
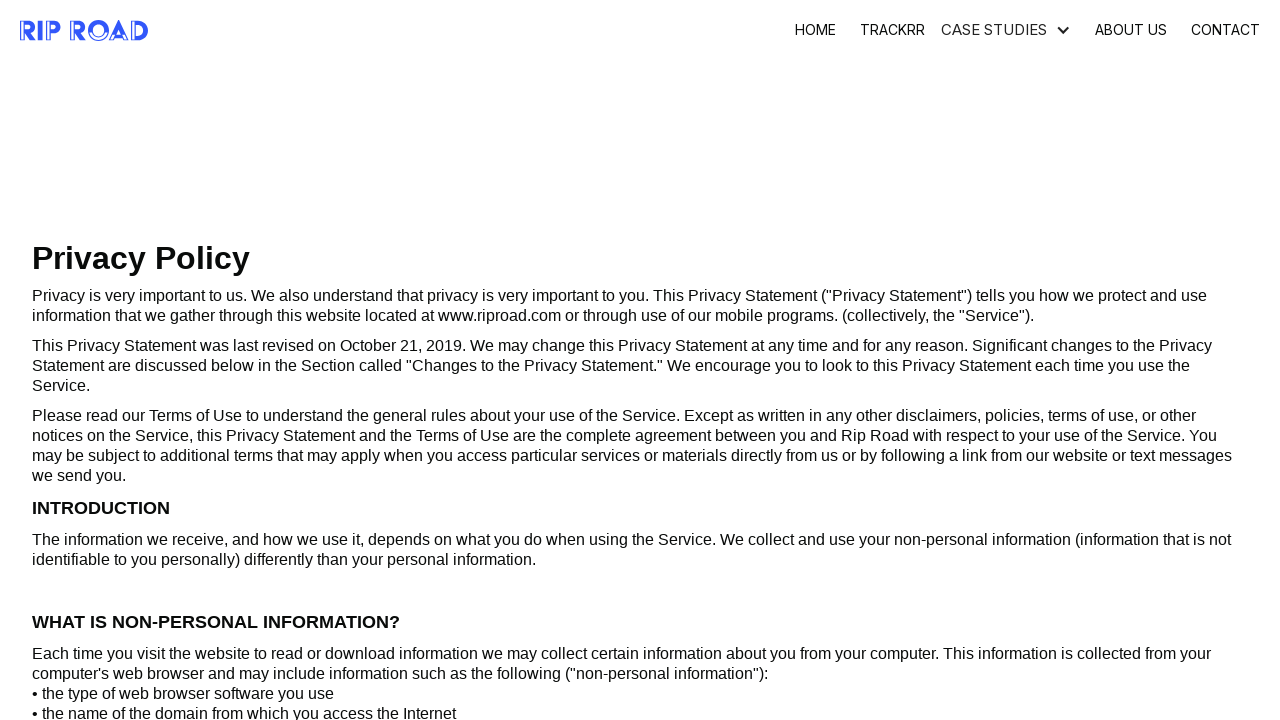

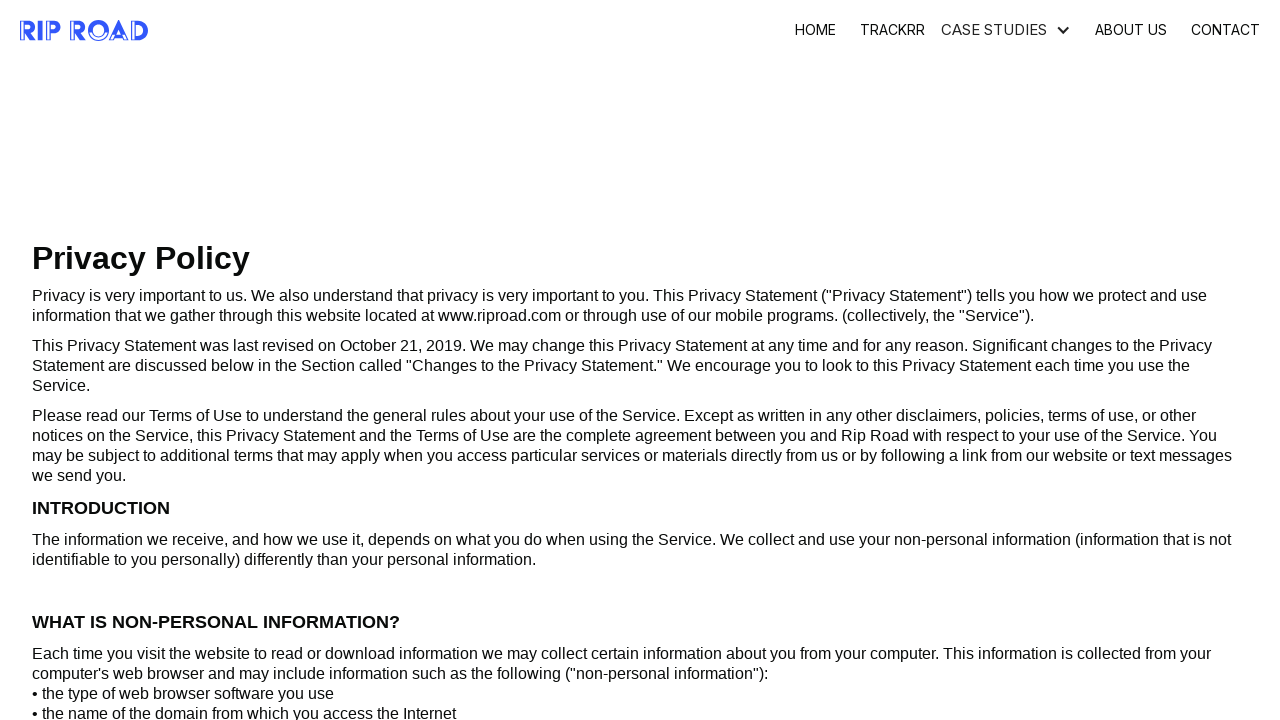